Tests the email subscription functionality on the homepage by scrolling to footer, entering an email address, and verifying successful subscription

Starting URL: http://automationexercise.com

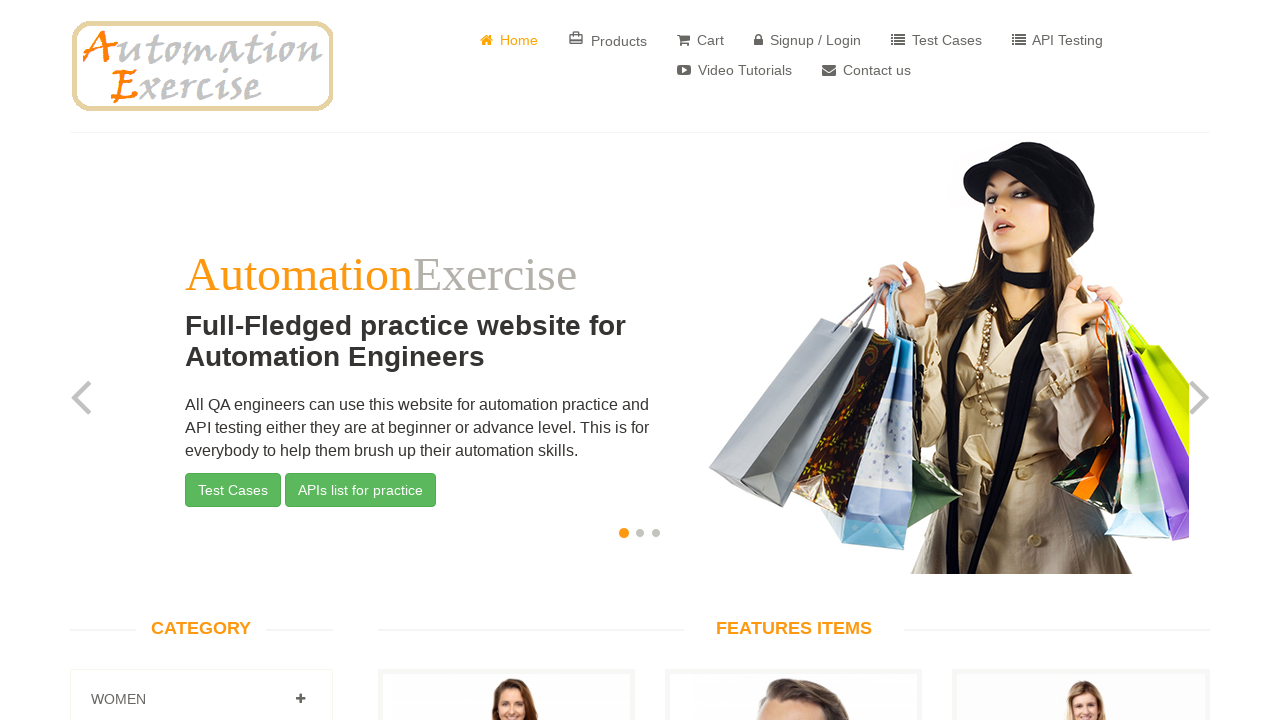

Verified home page is visible
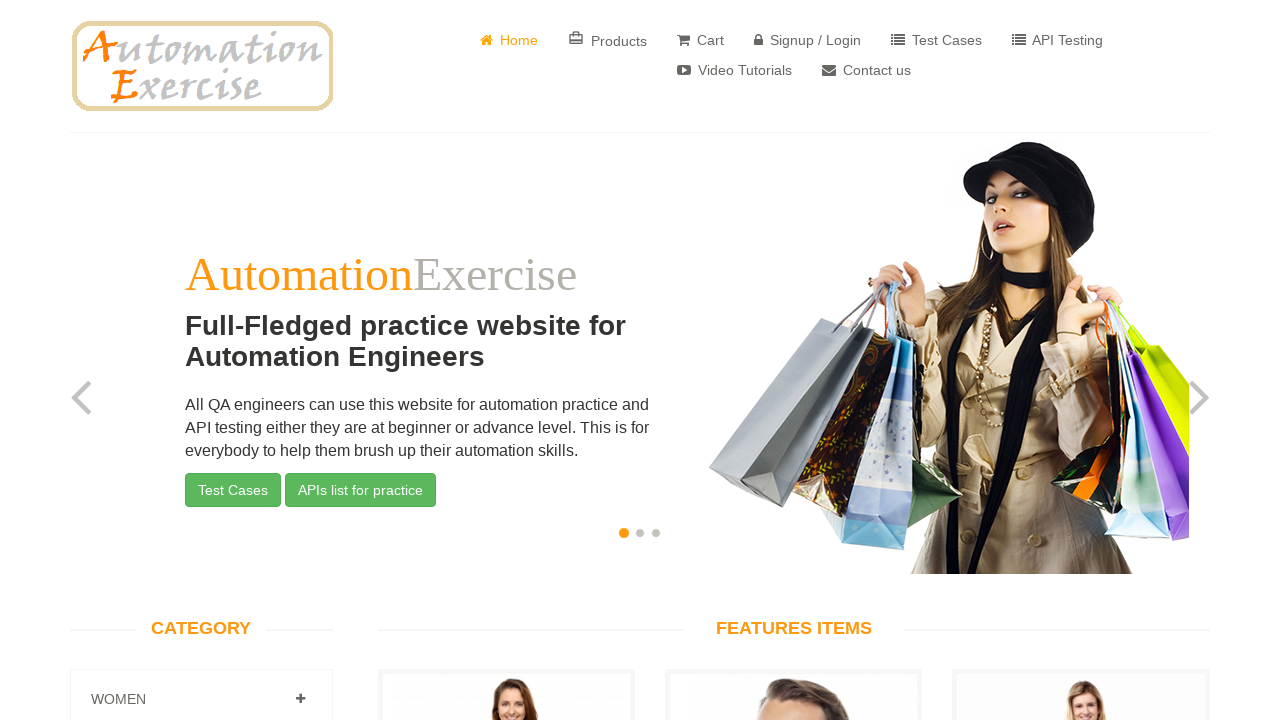

Scrolled to footer section
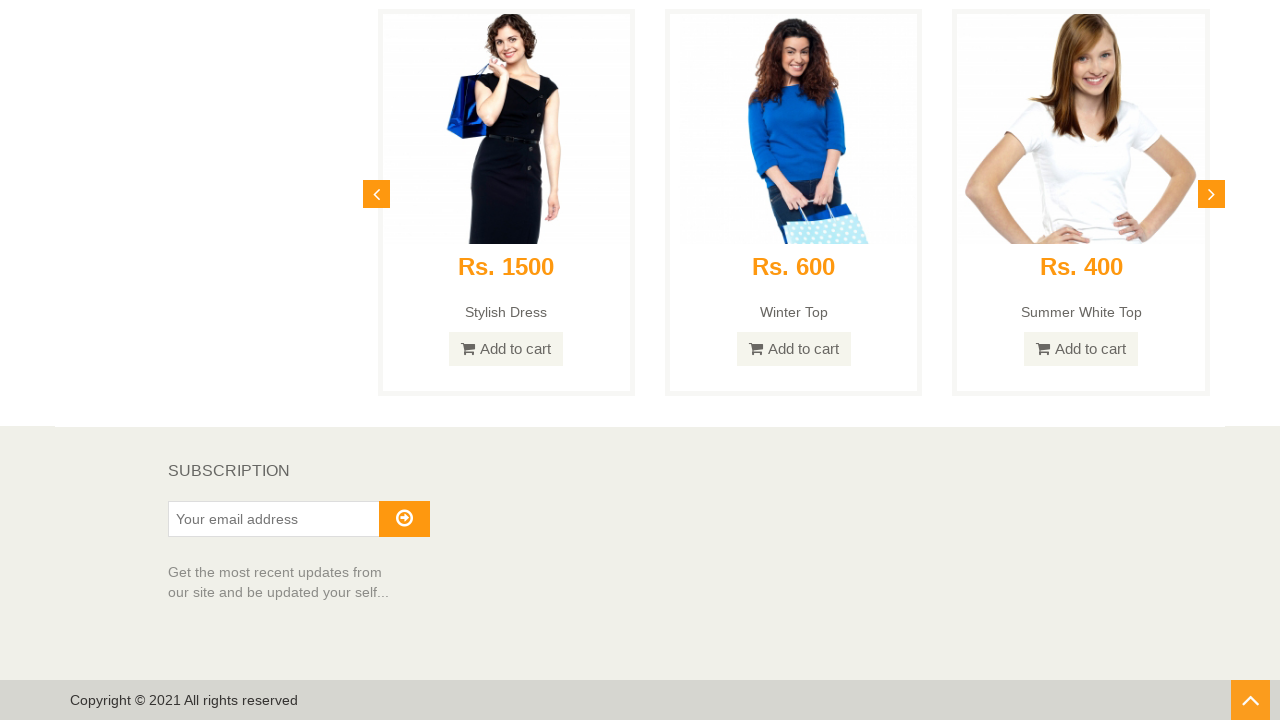

Verified subscription text is visible in footer
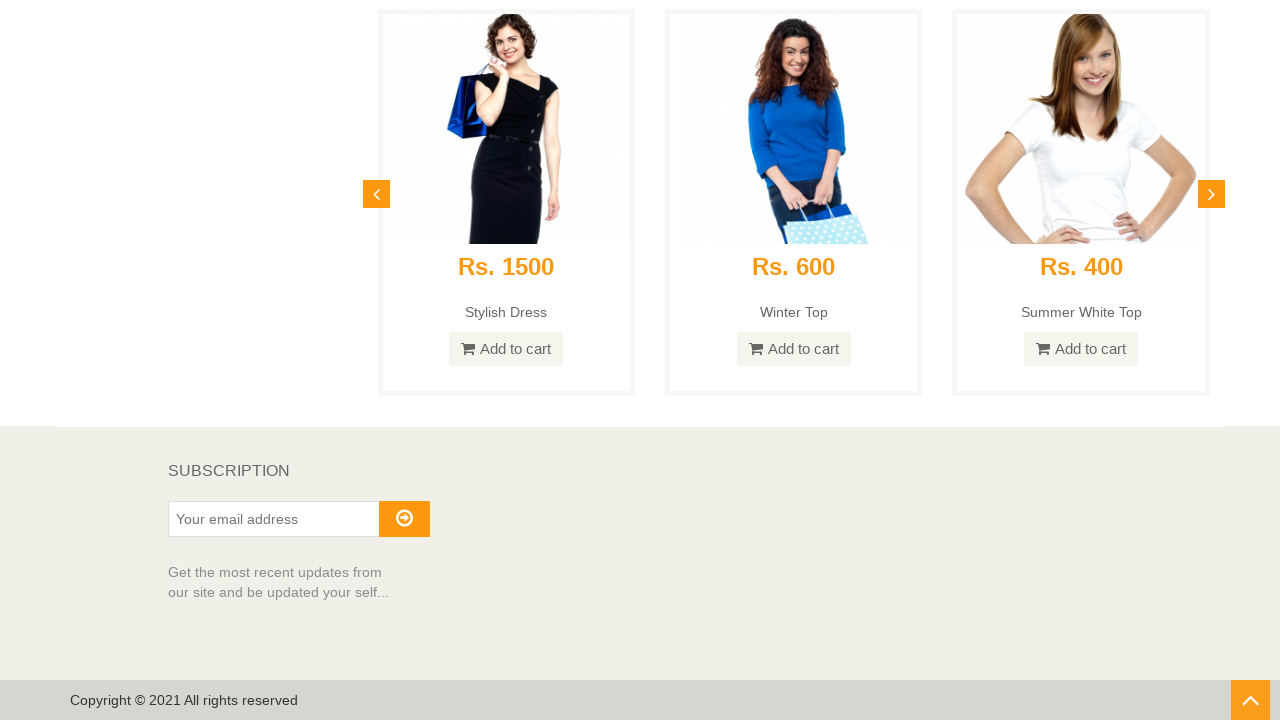

Entered email address 'testuser123@example.com' in subscription field on //input[@id='susbscribe_email']
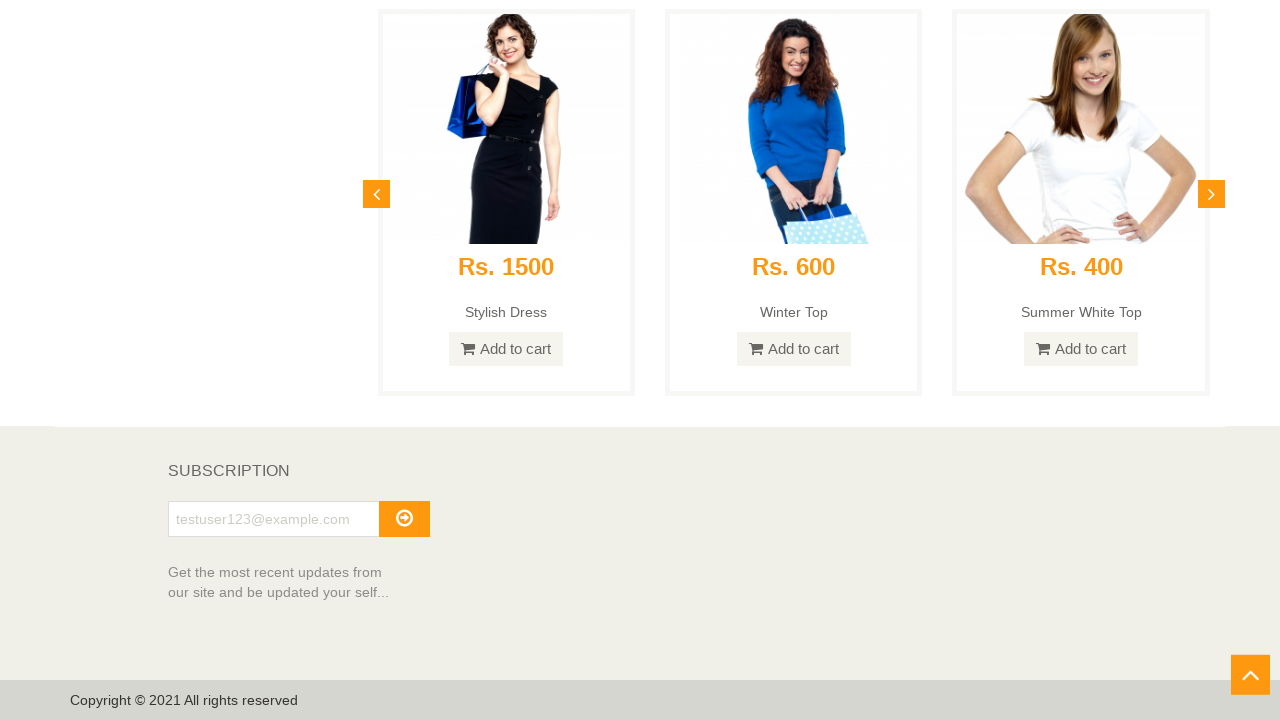

Clicked subscribe button at (404, 519) on xpath=//button[@id='subscribe']
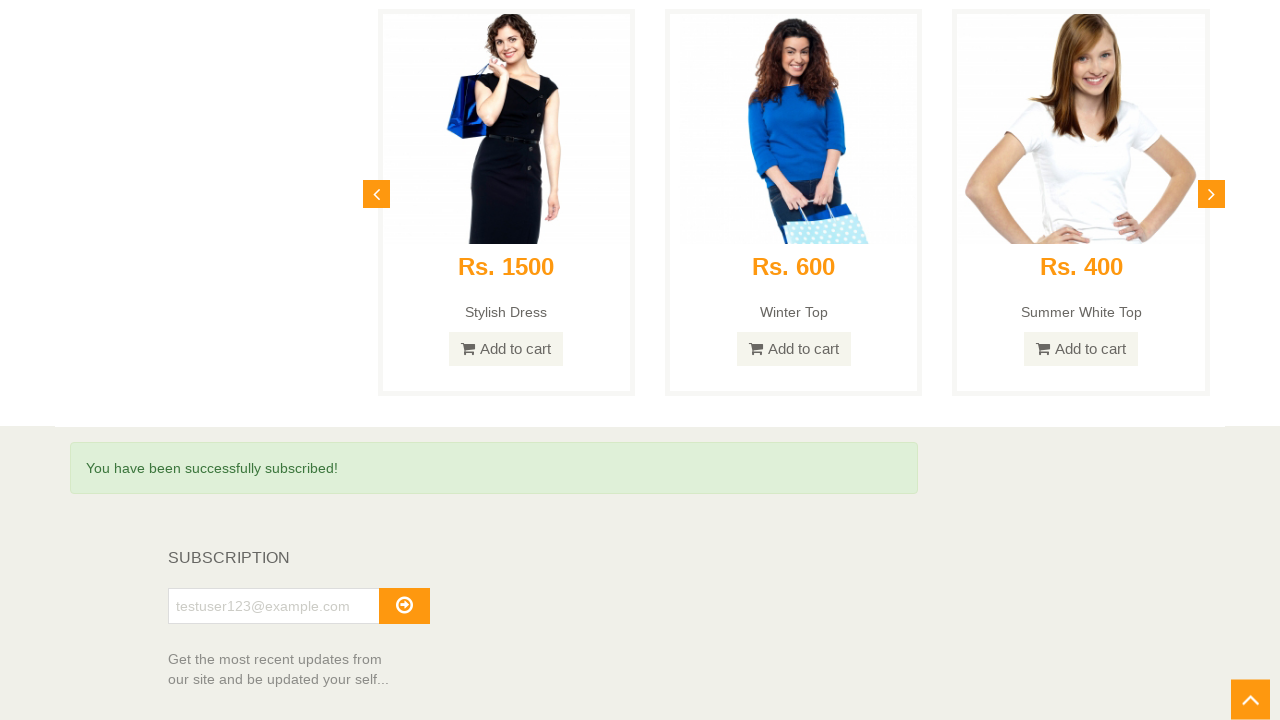

Verified success message 'You have been successfully subscribed!' is displayed
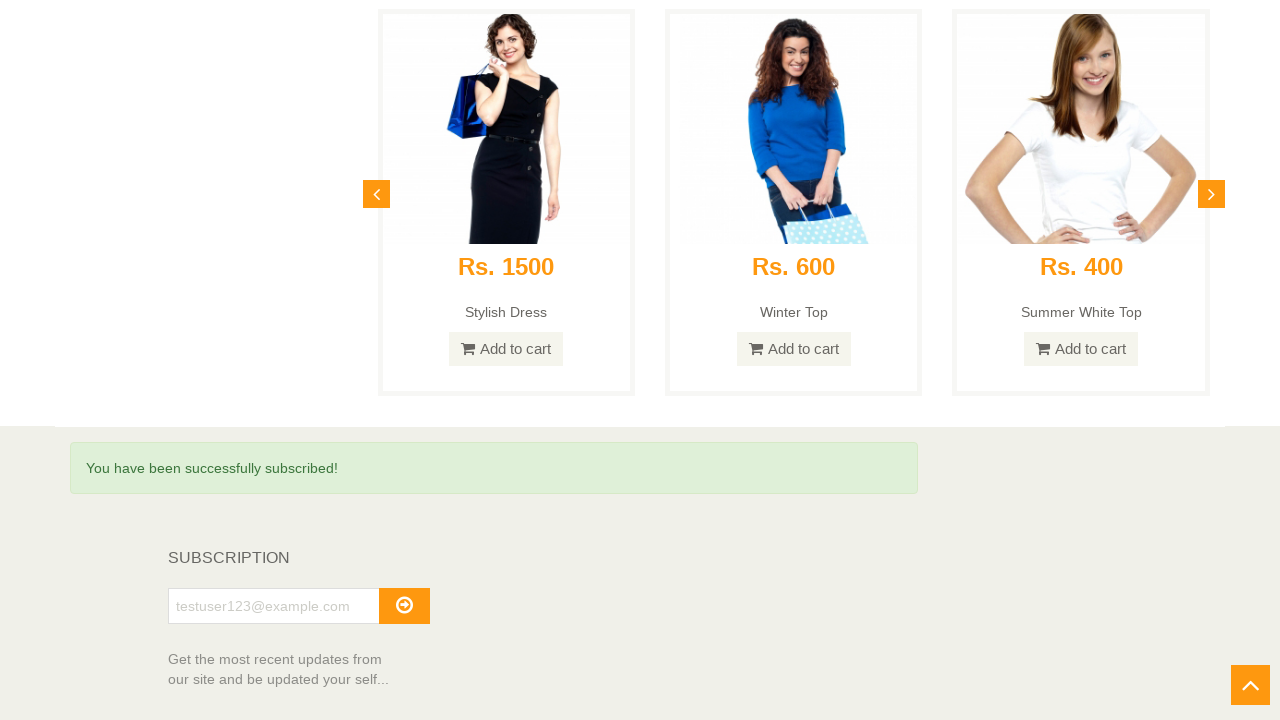

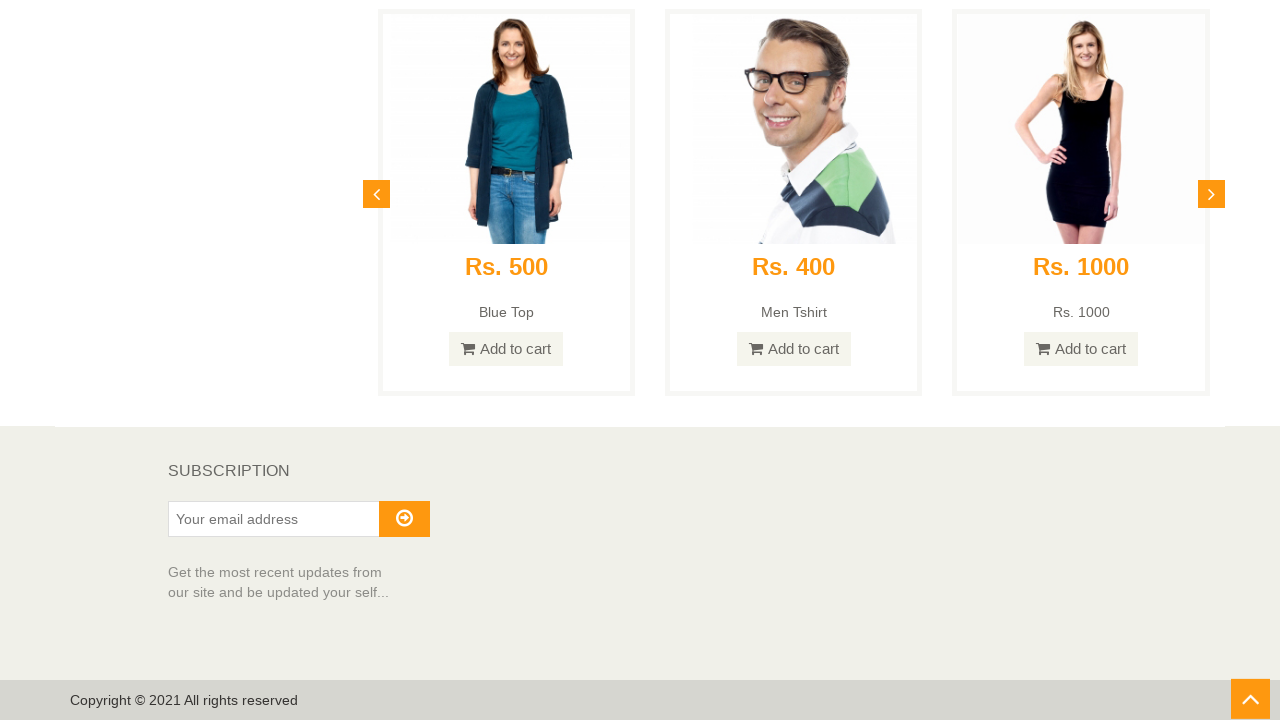